Tests file download functionality by clicking an "Export CSV" button and waiting for the download to complete.

Starting URL: https://material.playwrightvn.com/021-import-export.html

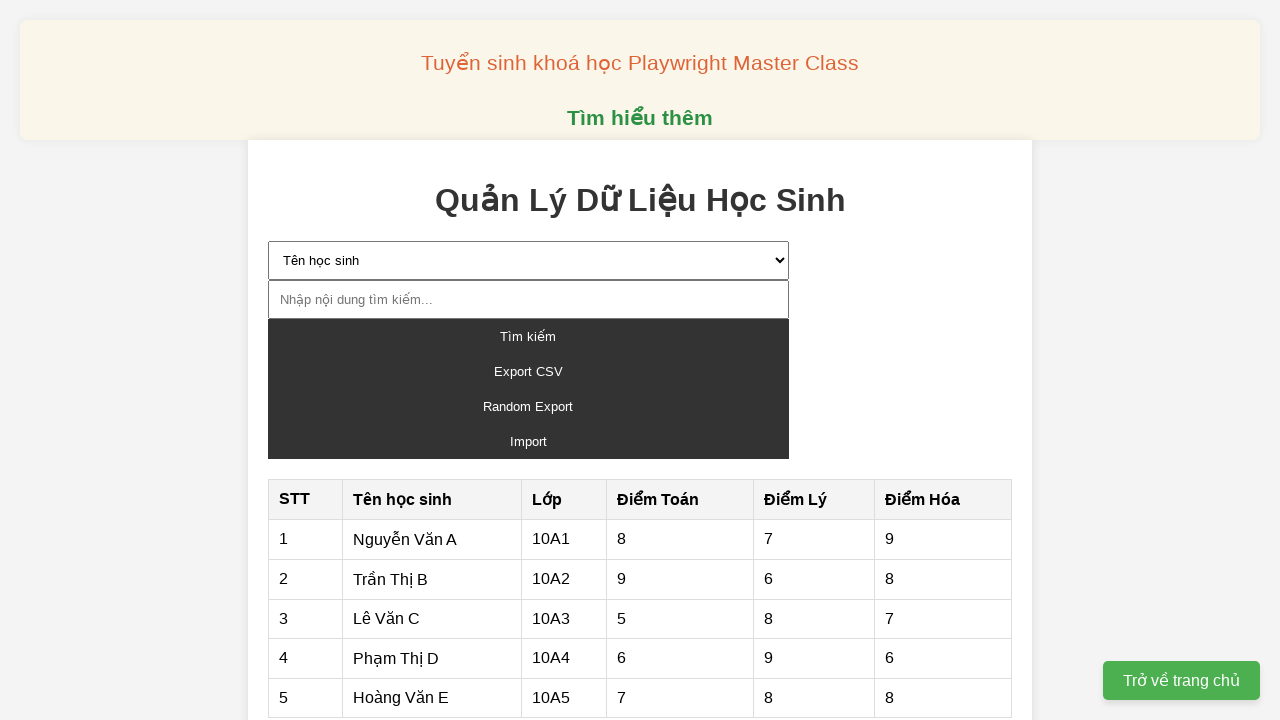

Clicked 'Export CSV' button to initiate download at (528, 371) on internal:text="Export CSV"i
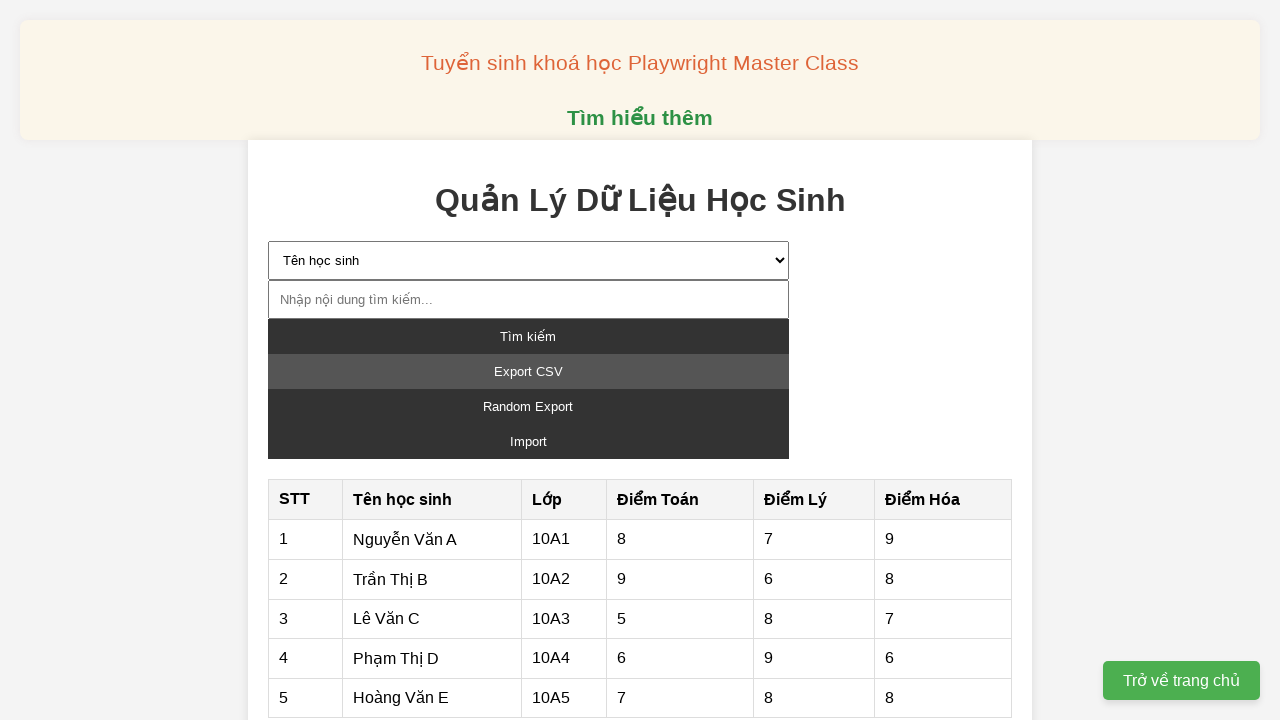

Download completed successfully
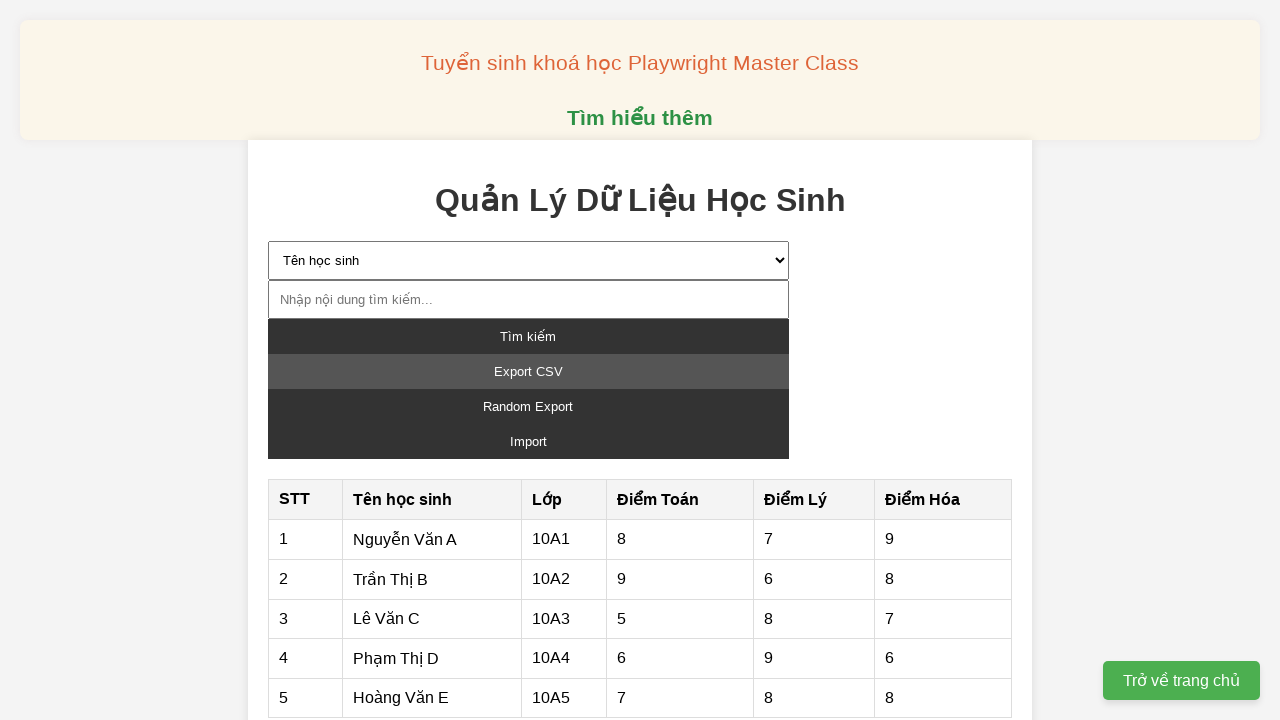

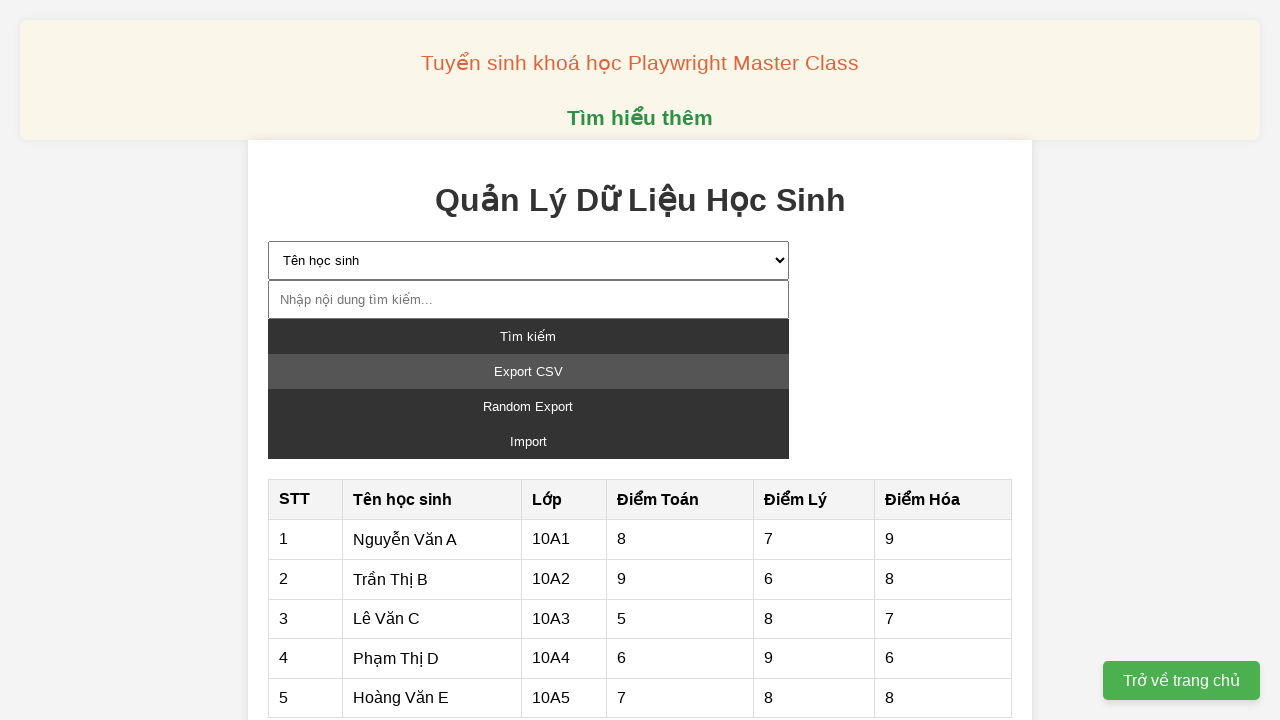